Tests Angular Material radio button selection on the examples page, then navigates to checkbox examples page to test checkbox selection and deselection.

Starting URL: https://material.angular.io/components/radio/examples

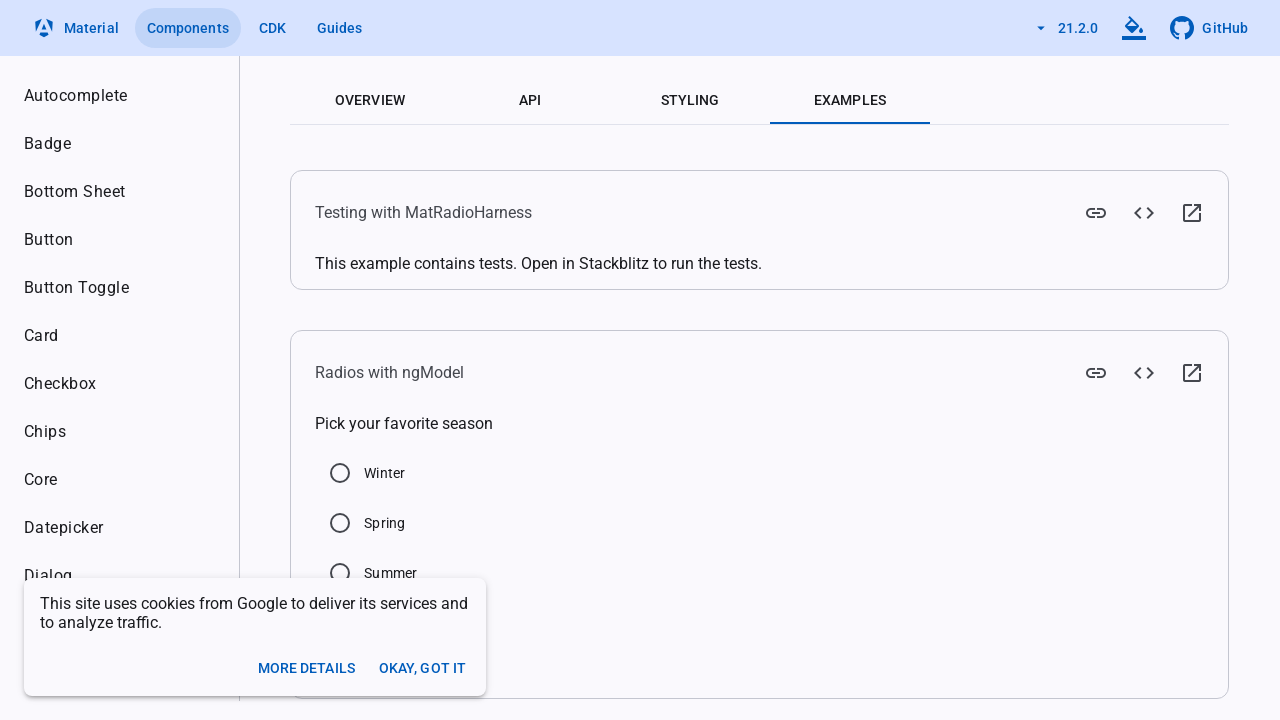

Located and scrolled to Summer radio button
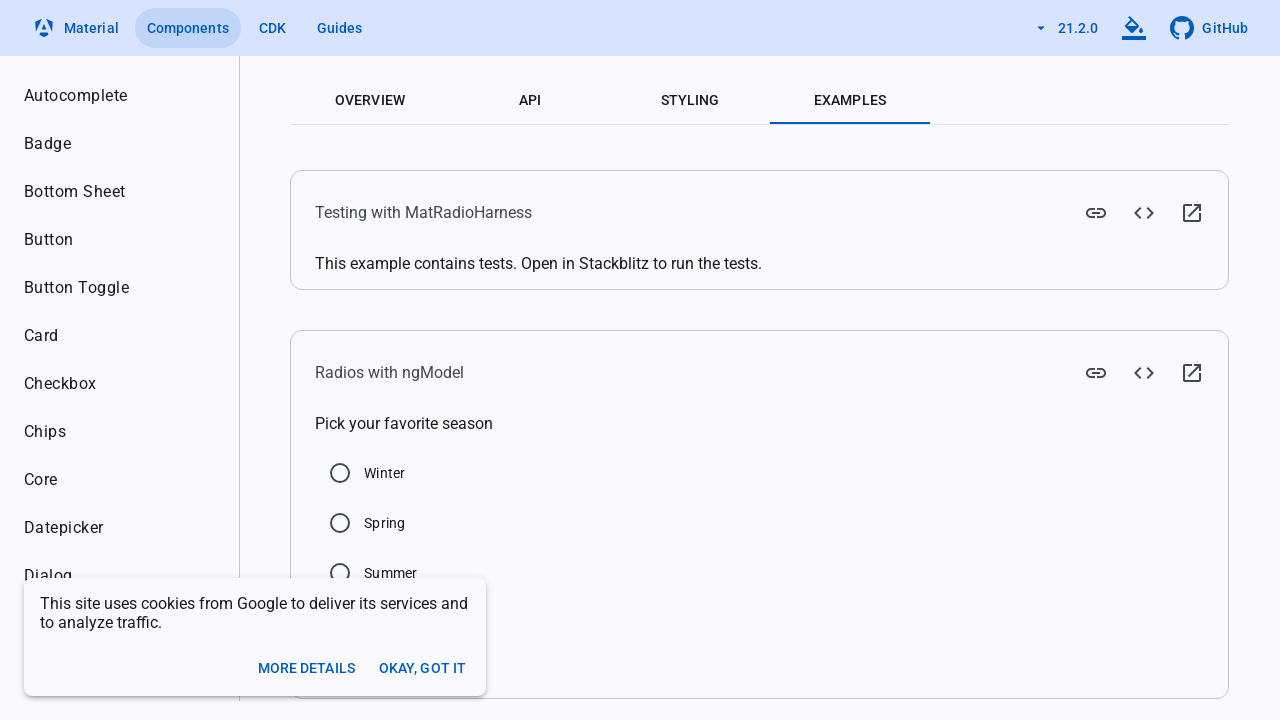

Clicked Summer radio button at (340, 573) on input[value='Summer']
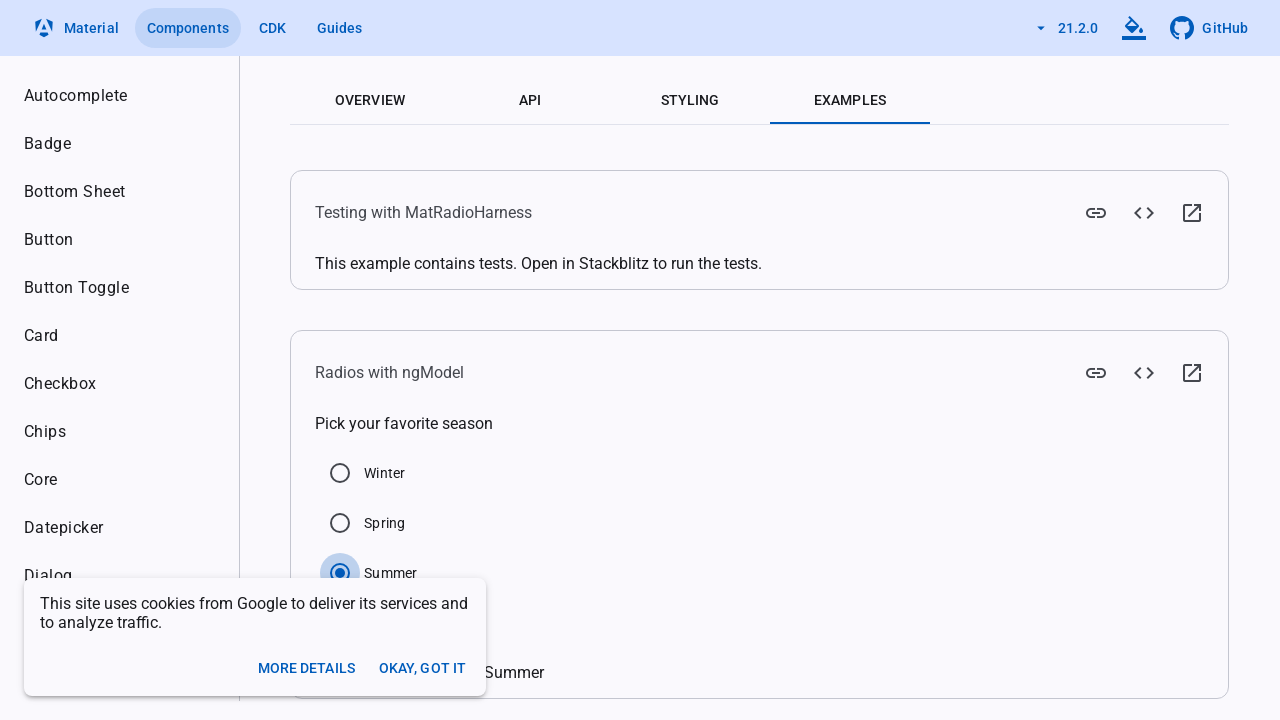

Verified Summer radio button is selected
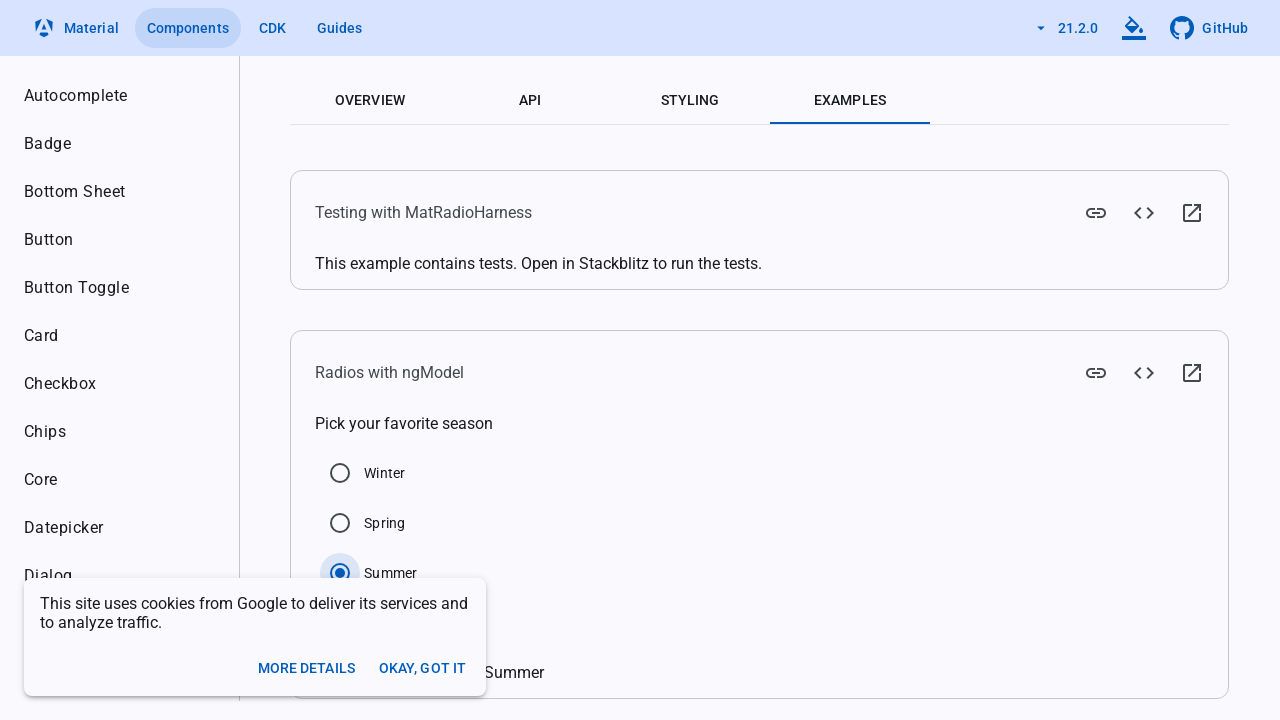

Navigated to checkbox examples page
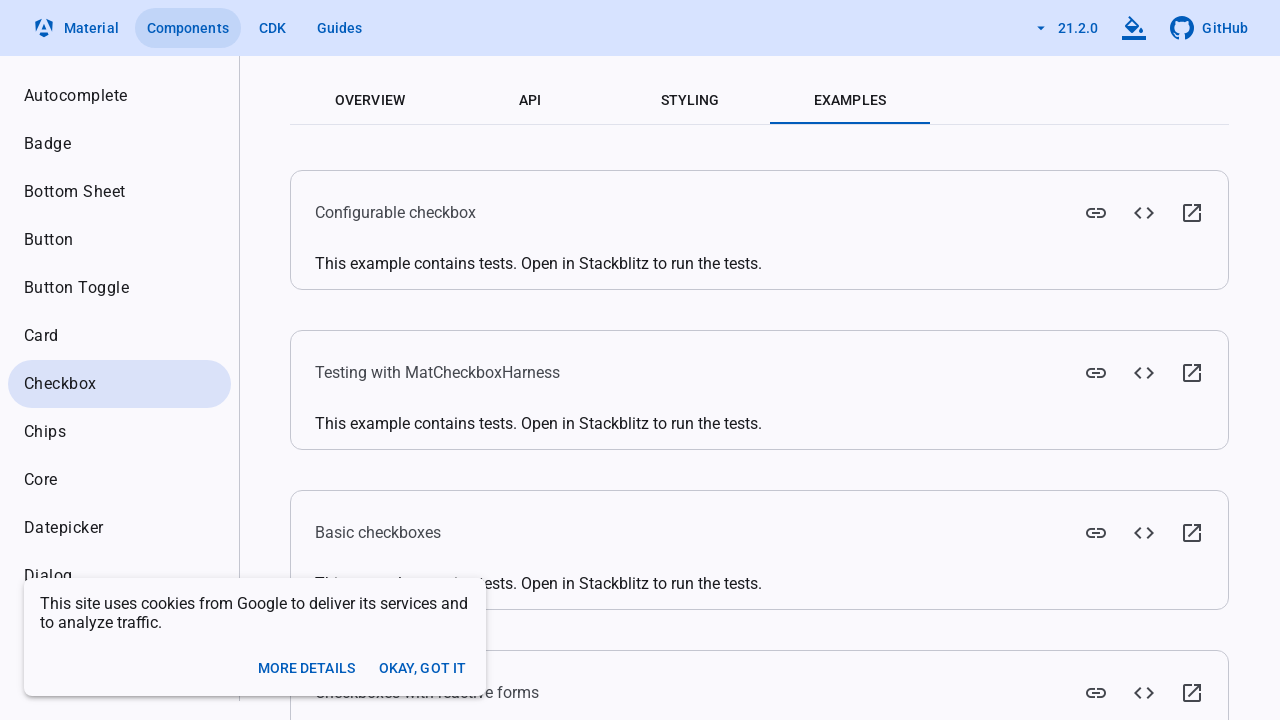

Waited for checkbox examples page to load
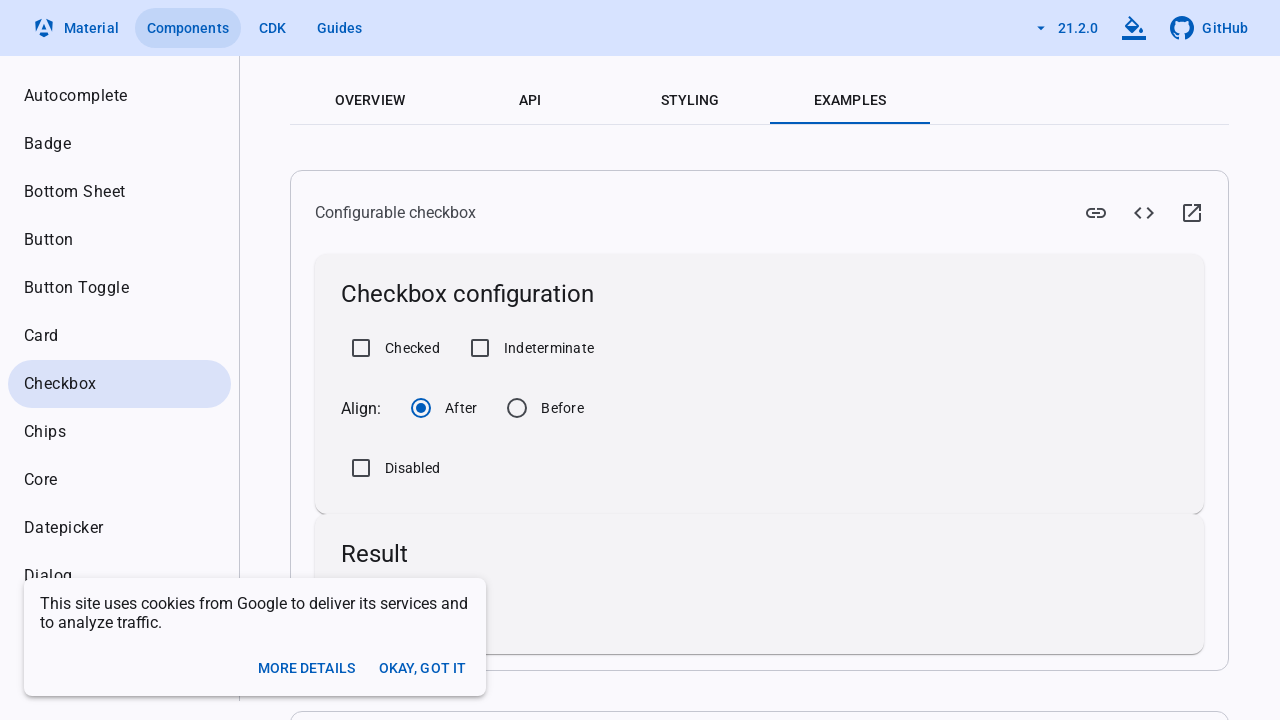

Defined checkbox locators for Checked and Indeterminate checkboxes
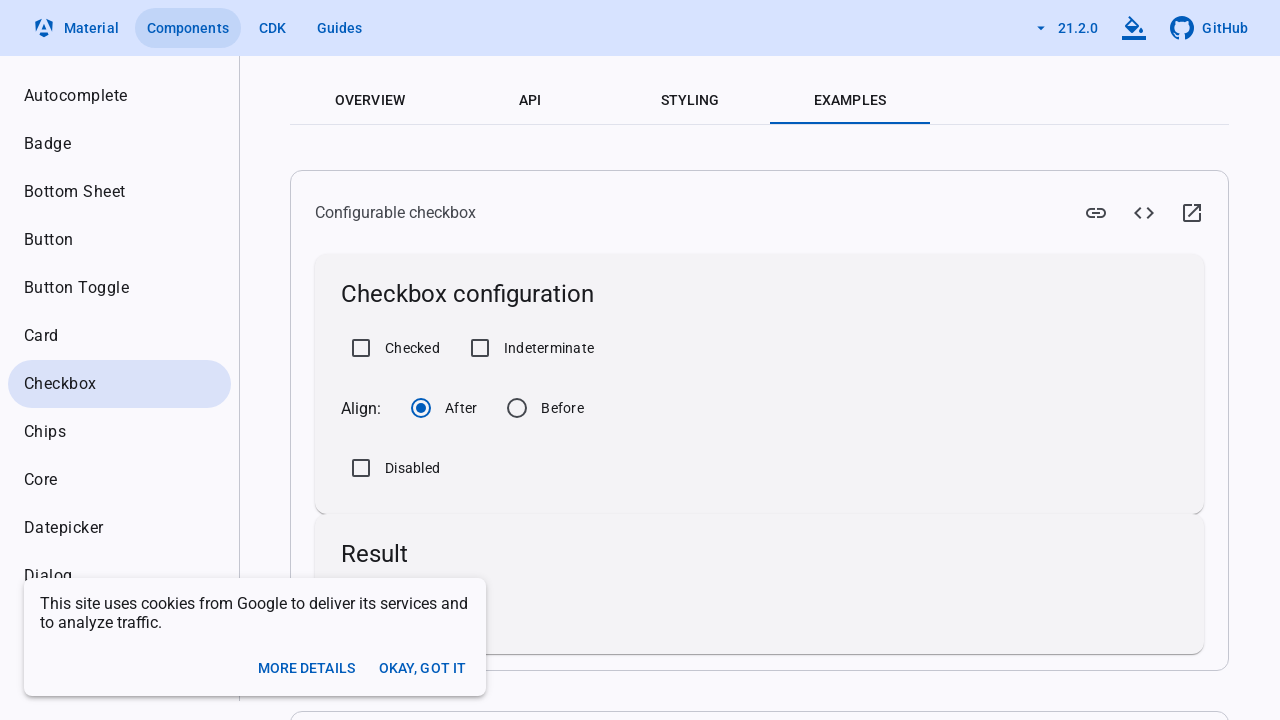

Clicked Checked checkbox to select it at (361, 348) on xpath=//label[text()='Checked']/preceding-sibling::div/input
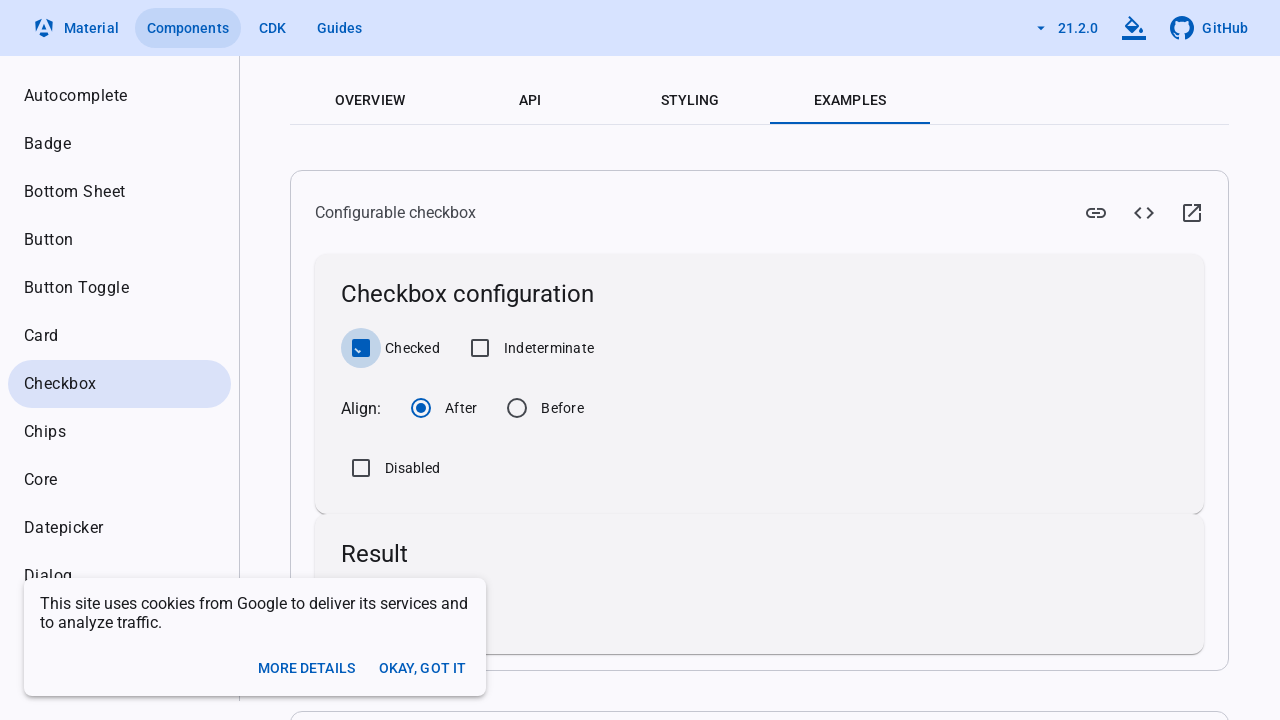

Verified Checked checkbox is selected
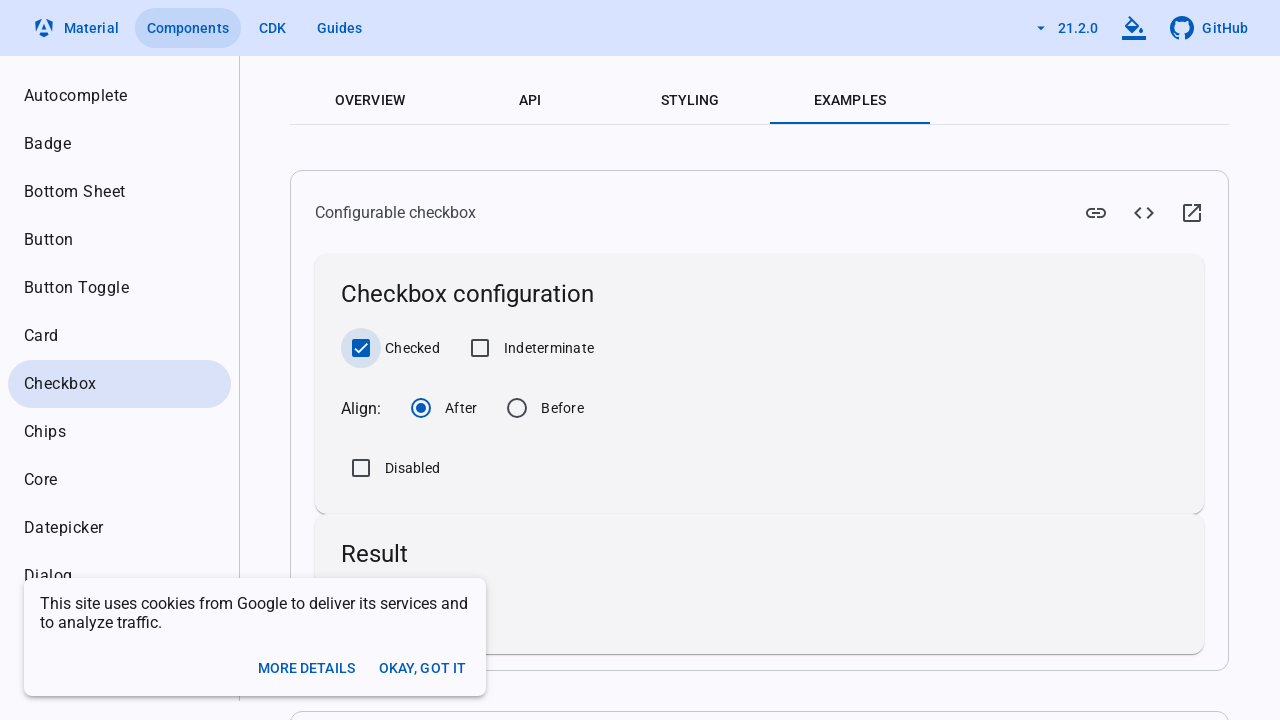

Clicked Indeterminate checkbox to select it at (480, 348) on xpath=//label[text()='Indeterminate']/preceding-sibling::div/input
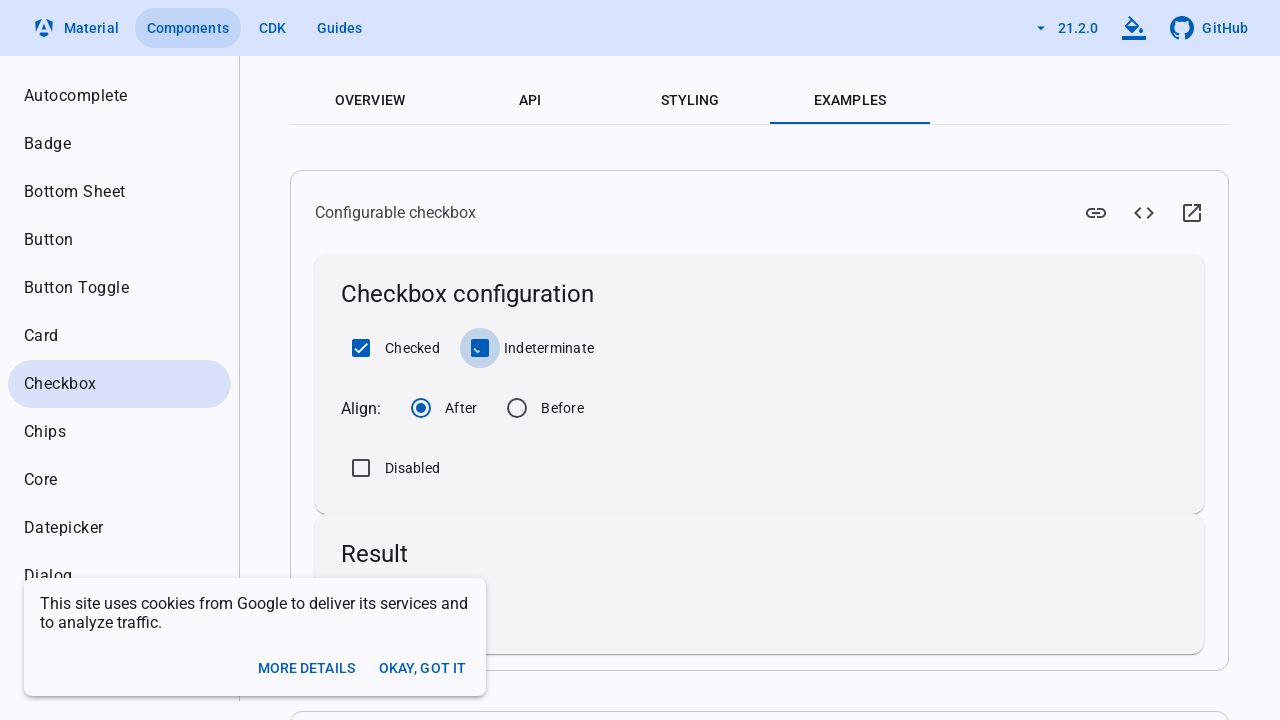

Verified Indeterminate checkbox is selected
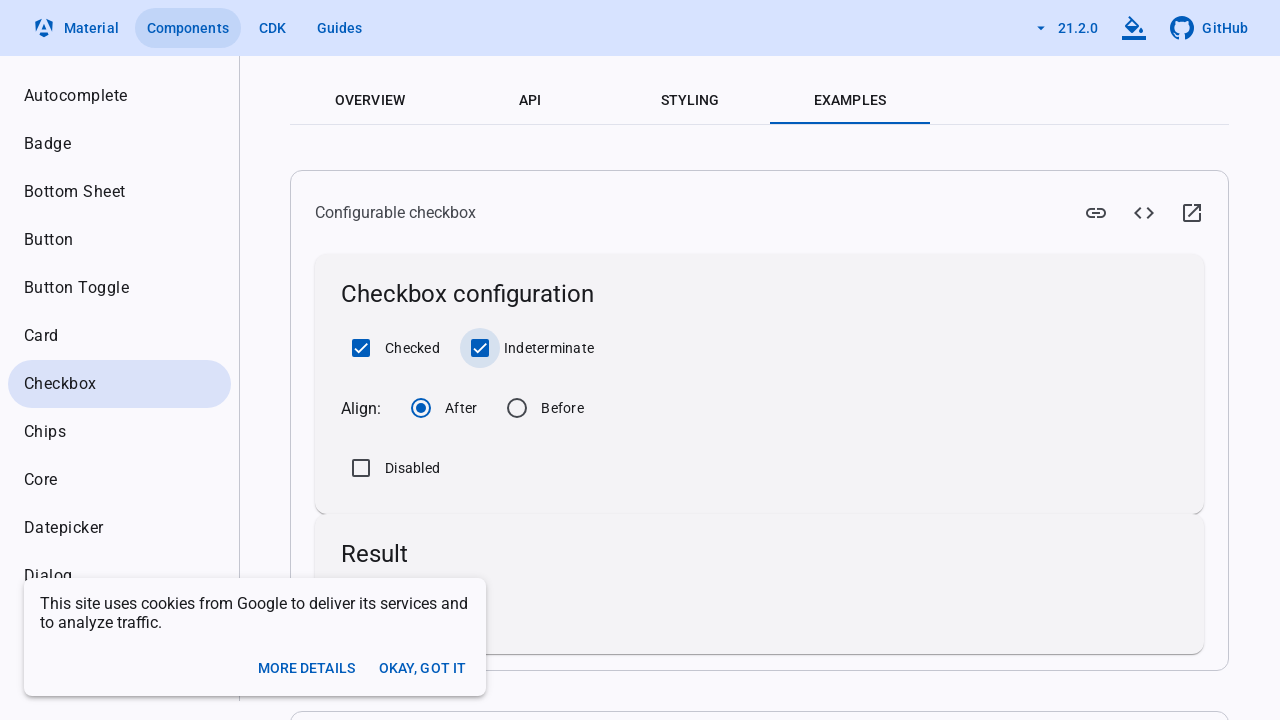

Clicked Checked checkbox to deselect it at (361, 348) on xpath=//label[text()='Checked']/preceding-sibling::div/input
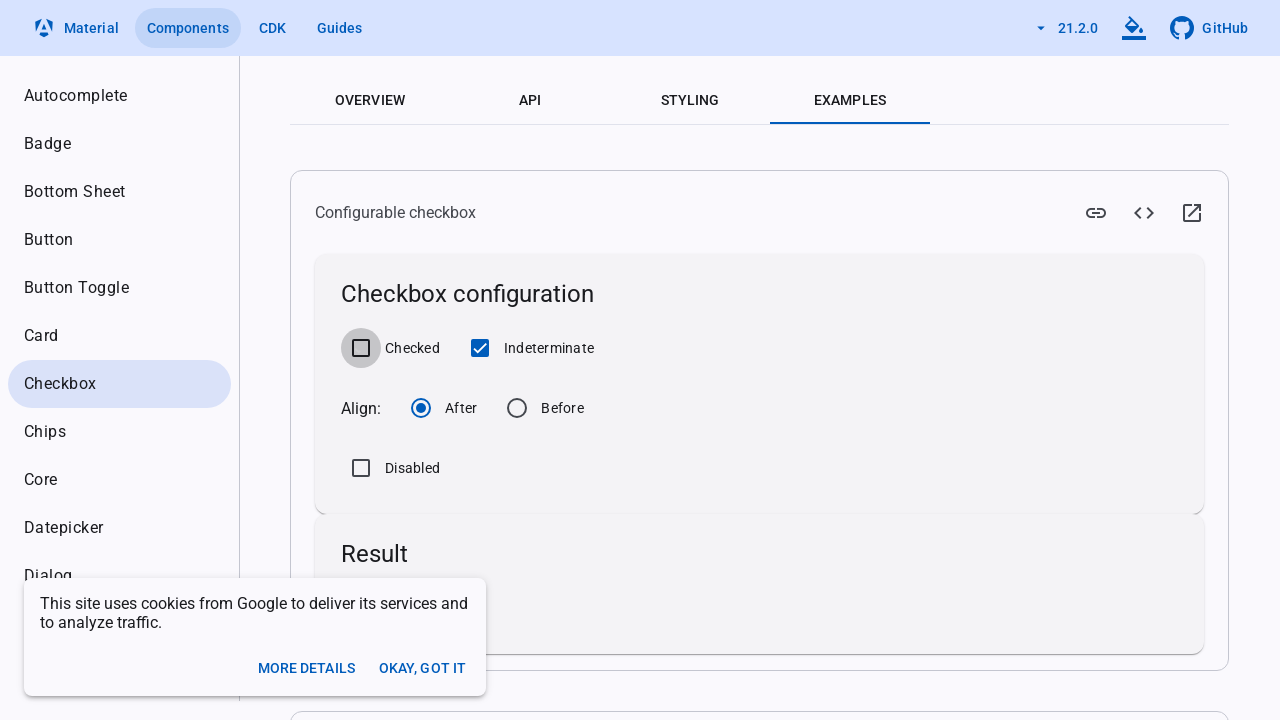

Verified Checked checkbox is deselected
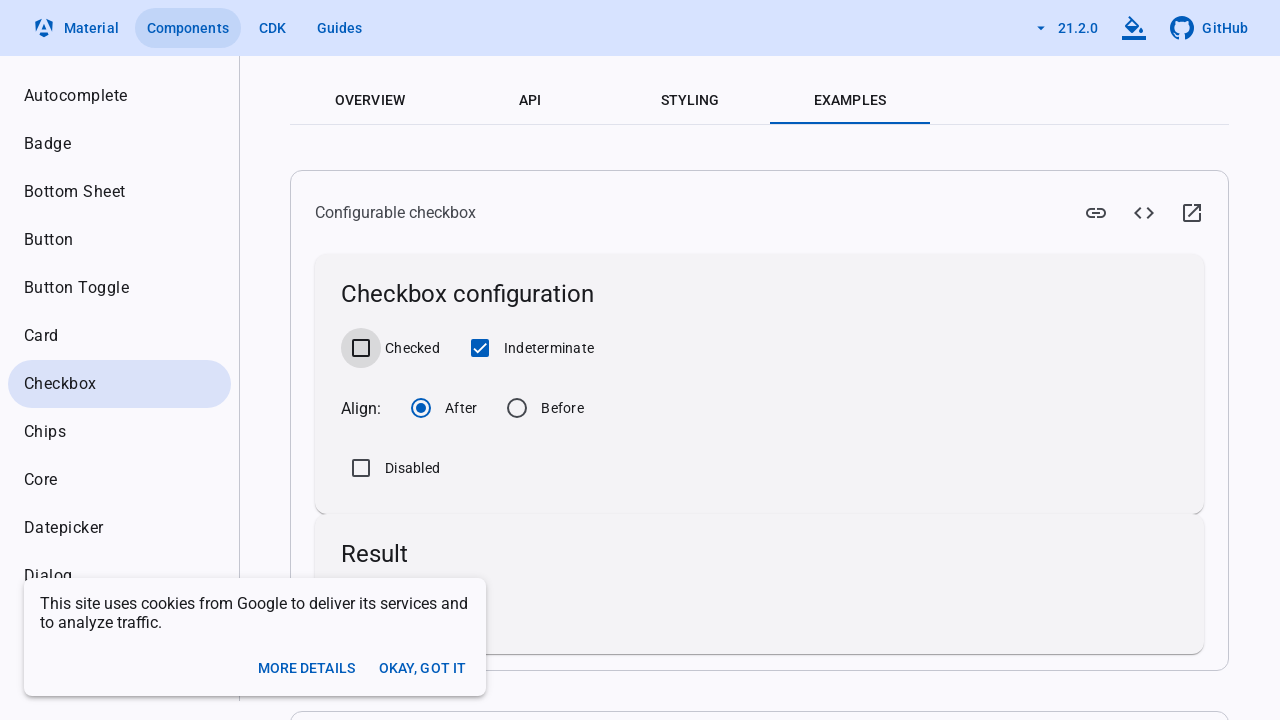

Clicked Indeterminate checkbox to deselect it at (480, 348) on xpath=//label[text()='Indeterminate']/preceding-sibling::div/input
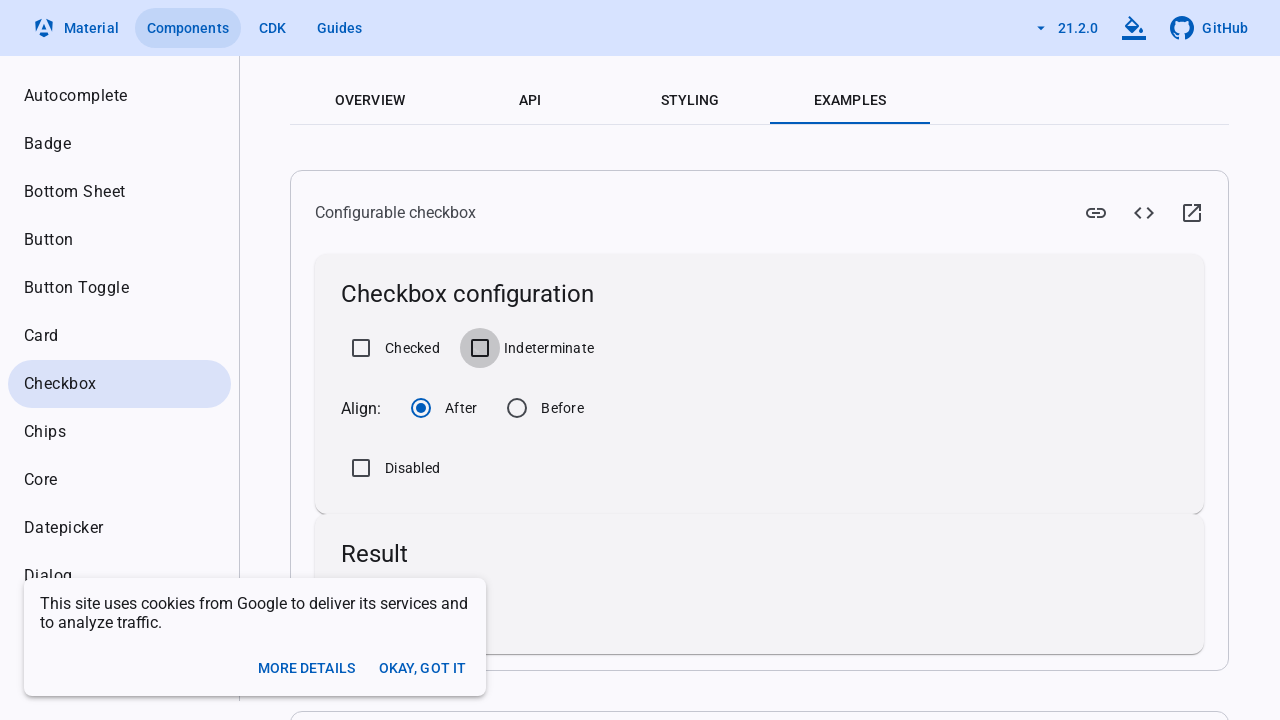

Verified Indeterminate checkbox is deselected
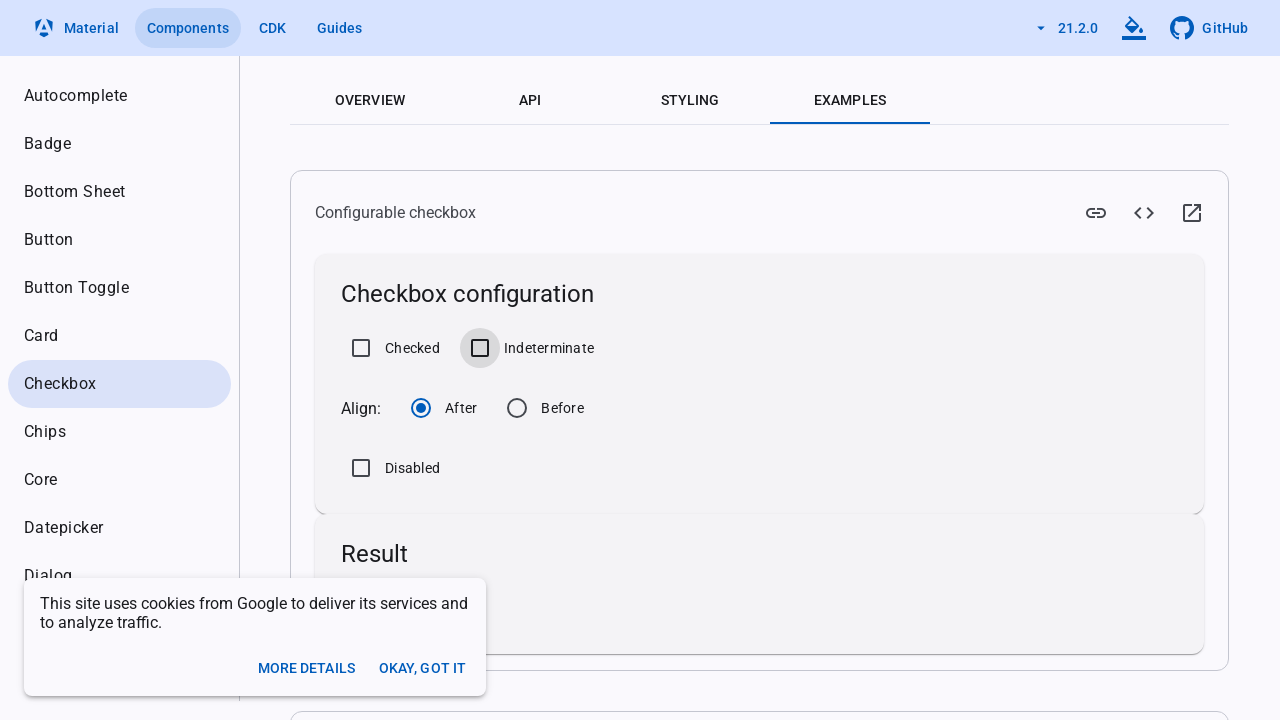

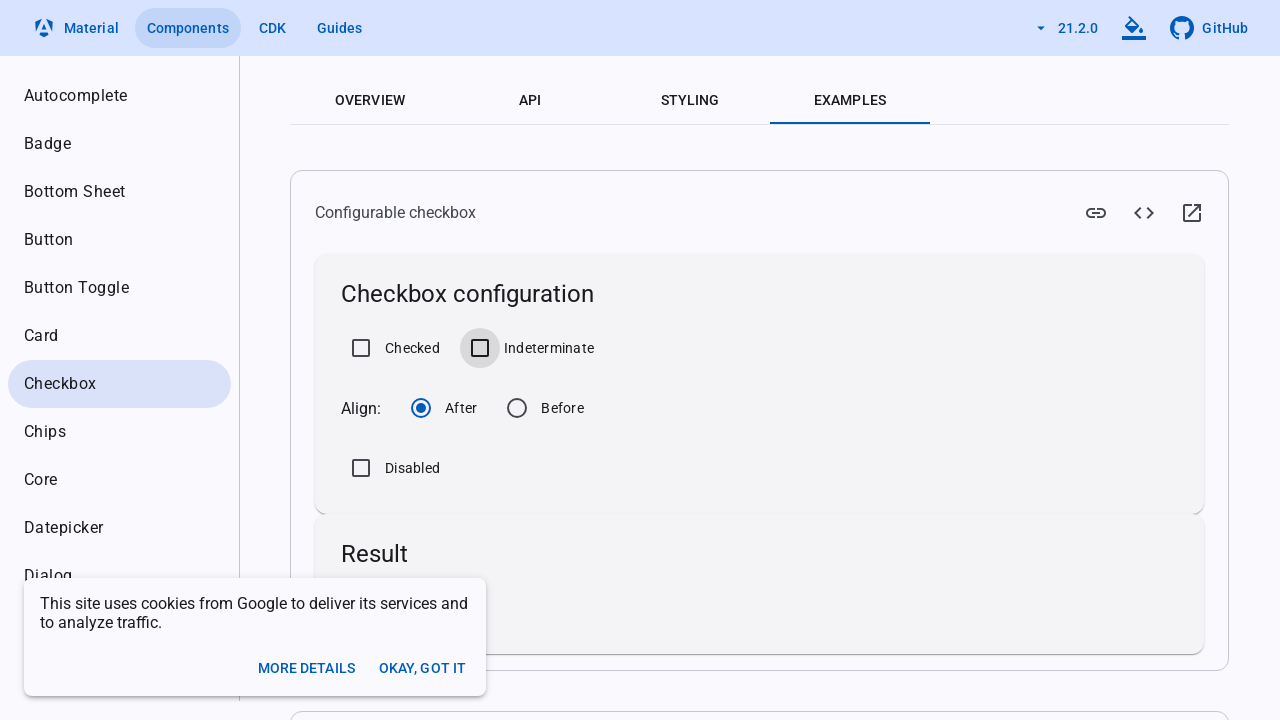